Tests dropdown functionality by selecting options using different selection methods: by visible text, by index, and by value

Starting URL: https://the-internet.herokuapp.com/dropdown

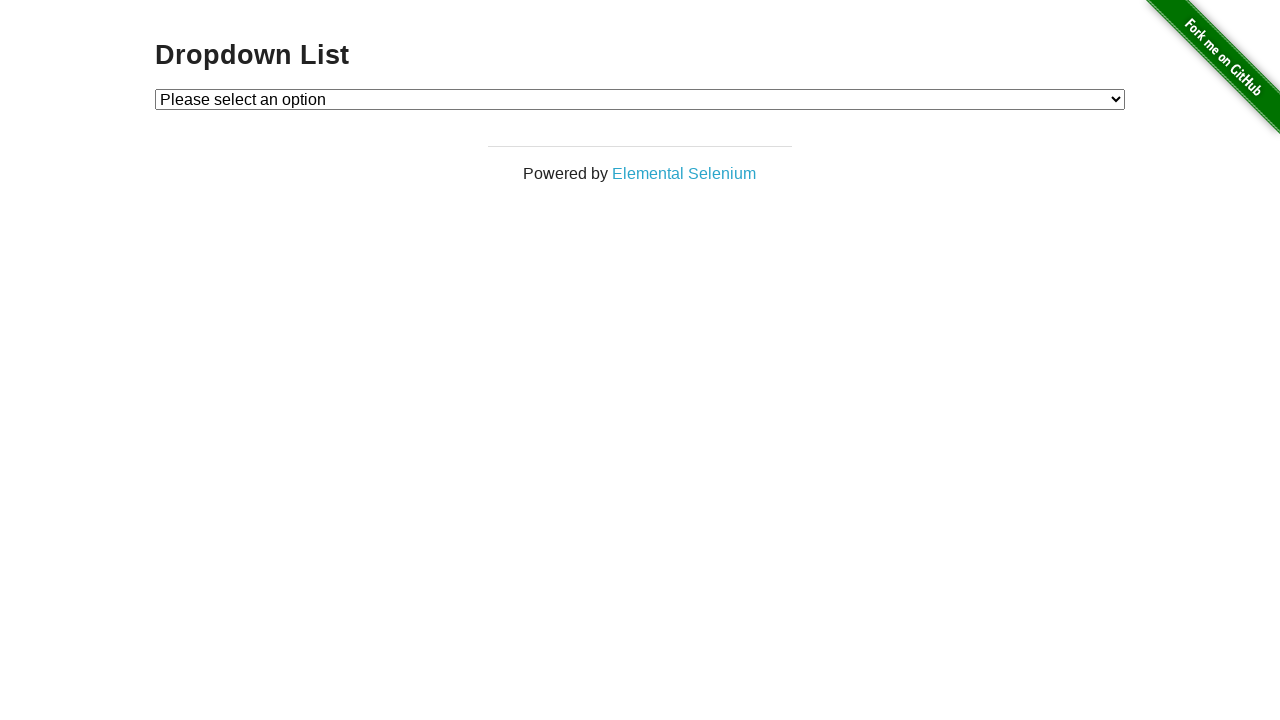

Selected 'Option 1' from dropdown by visible text on #dropdown
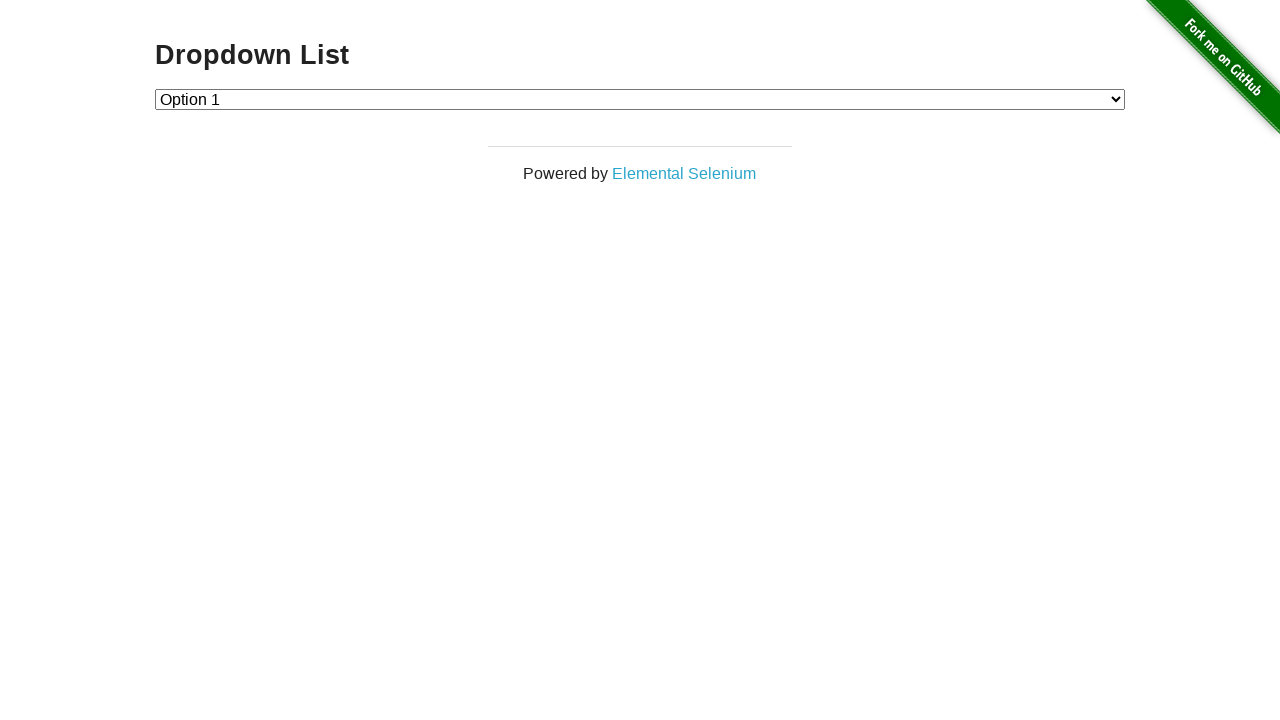

Selected dropdown option at index 2 ('Option 2') on #dropdown
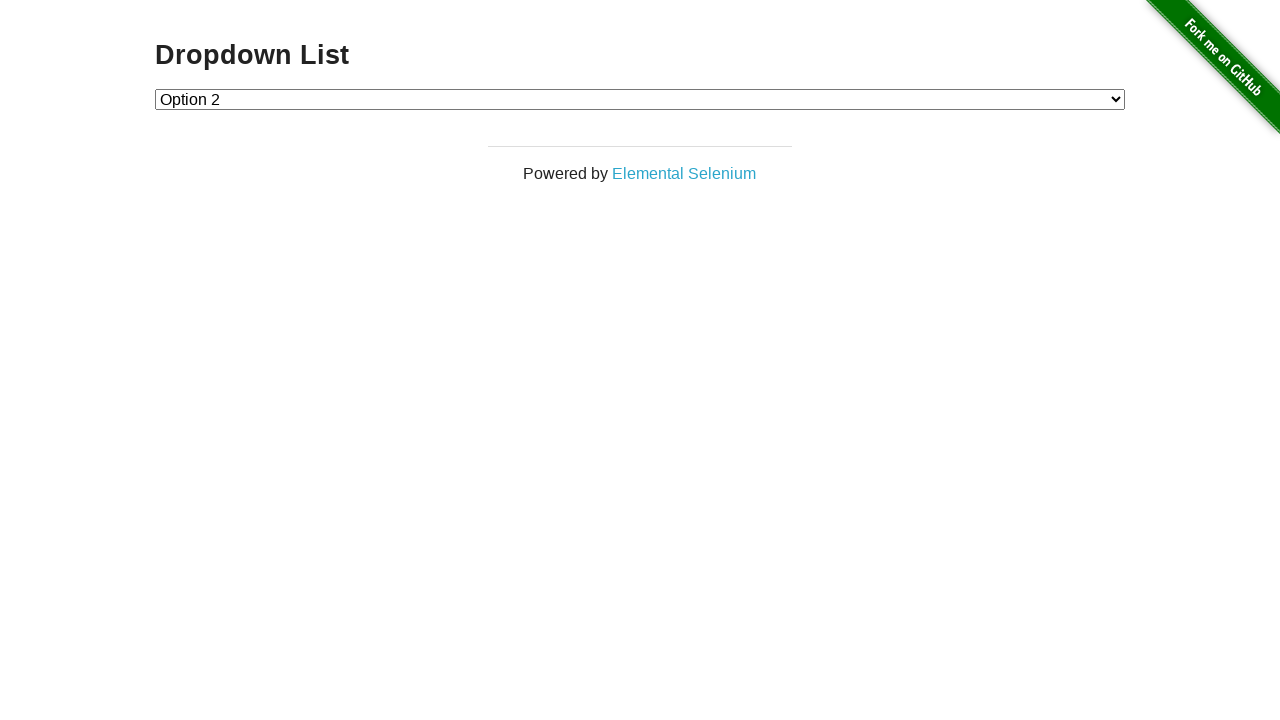

Selected dropdown option with value '1' ('Option 1') on #dropdown
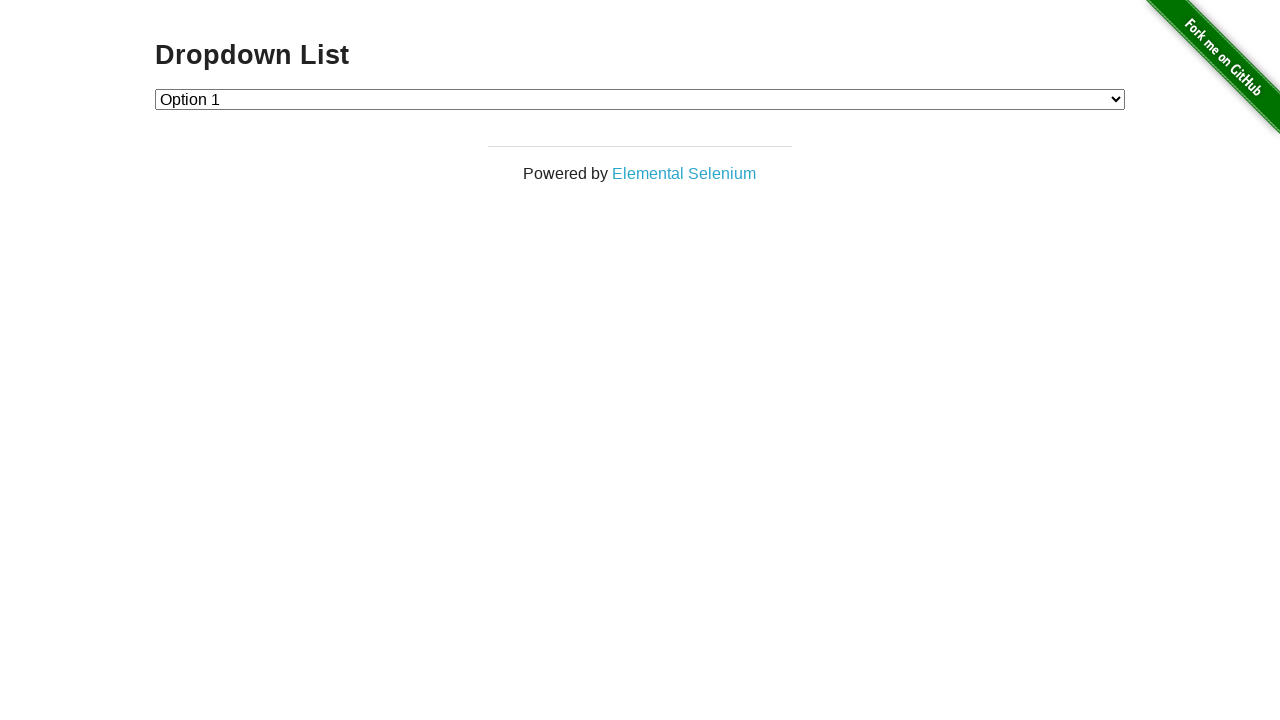

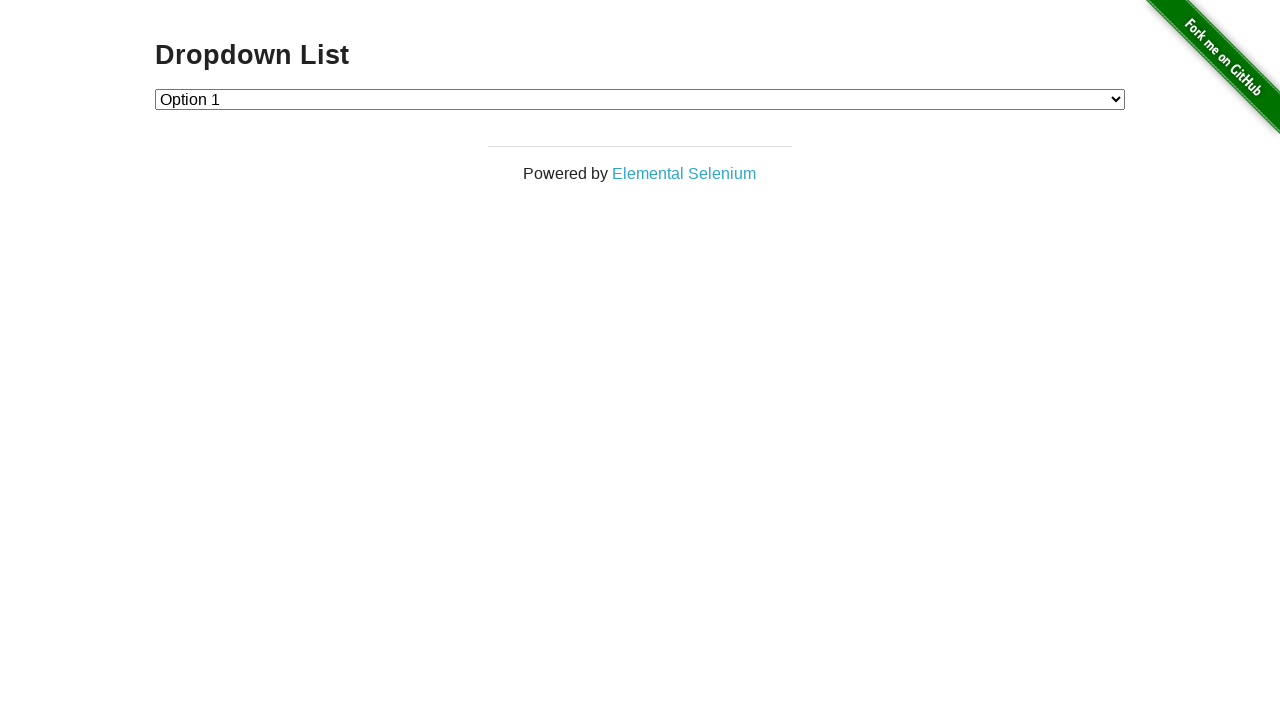